Tests window handling functionality by opening a new window via button click and switching between windows

Starting URL: https://demo.automationtesting.in/Windows.html

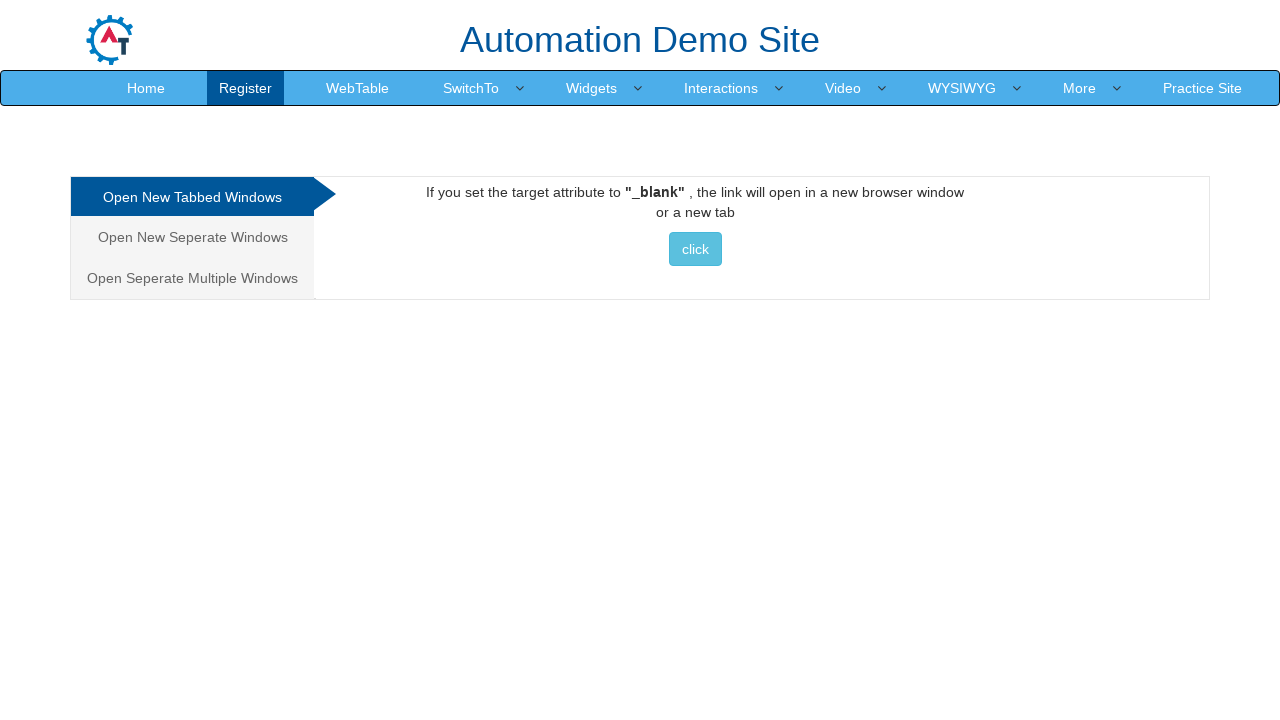

Clicked button to open new window at (695, 249) on xpath=/html/body/div[1]/div/div/div/div[2]/div[1]/a/button
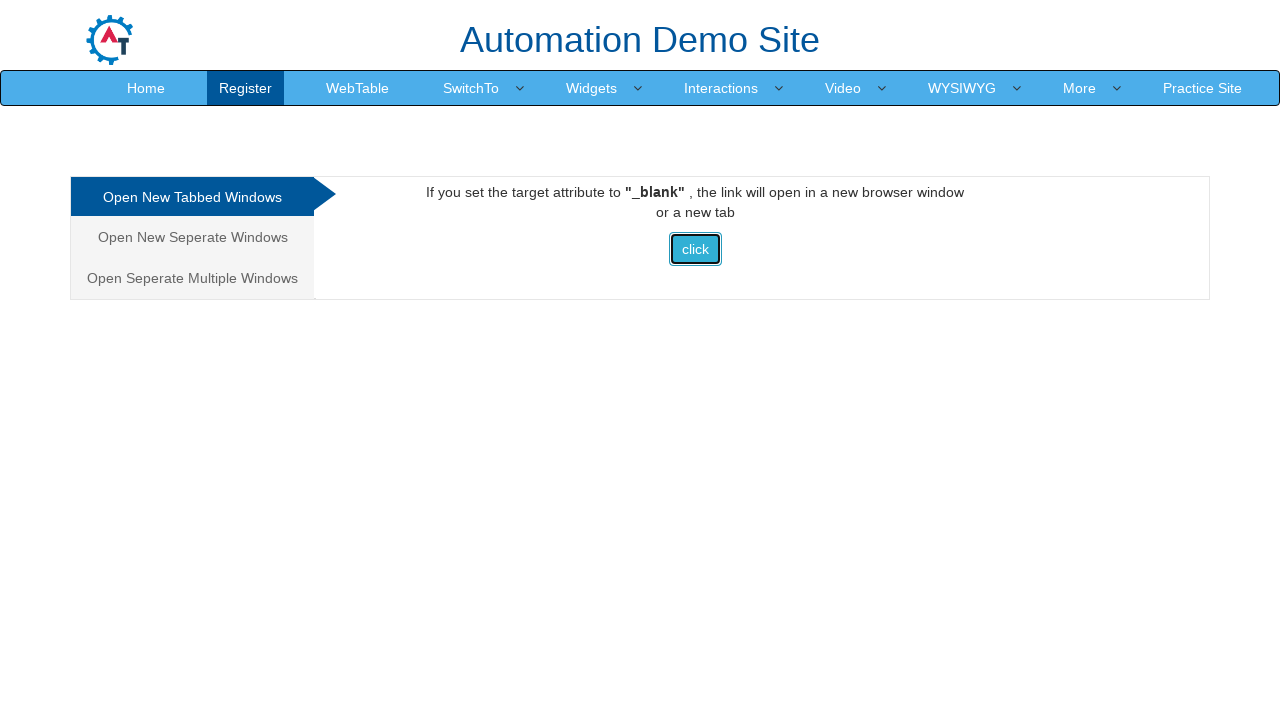

New window page object obtained
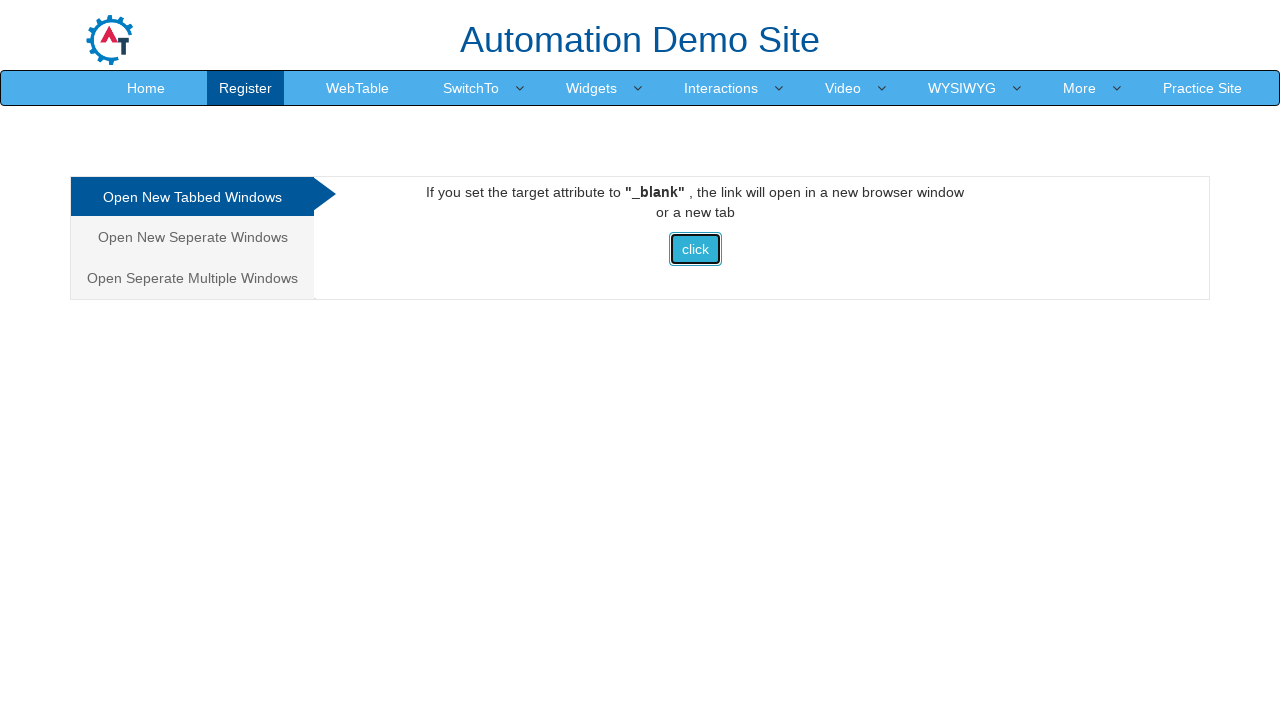

New window page loaded completely
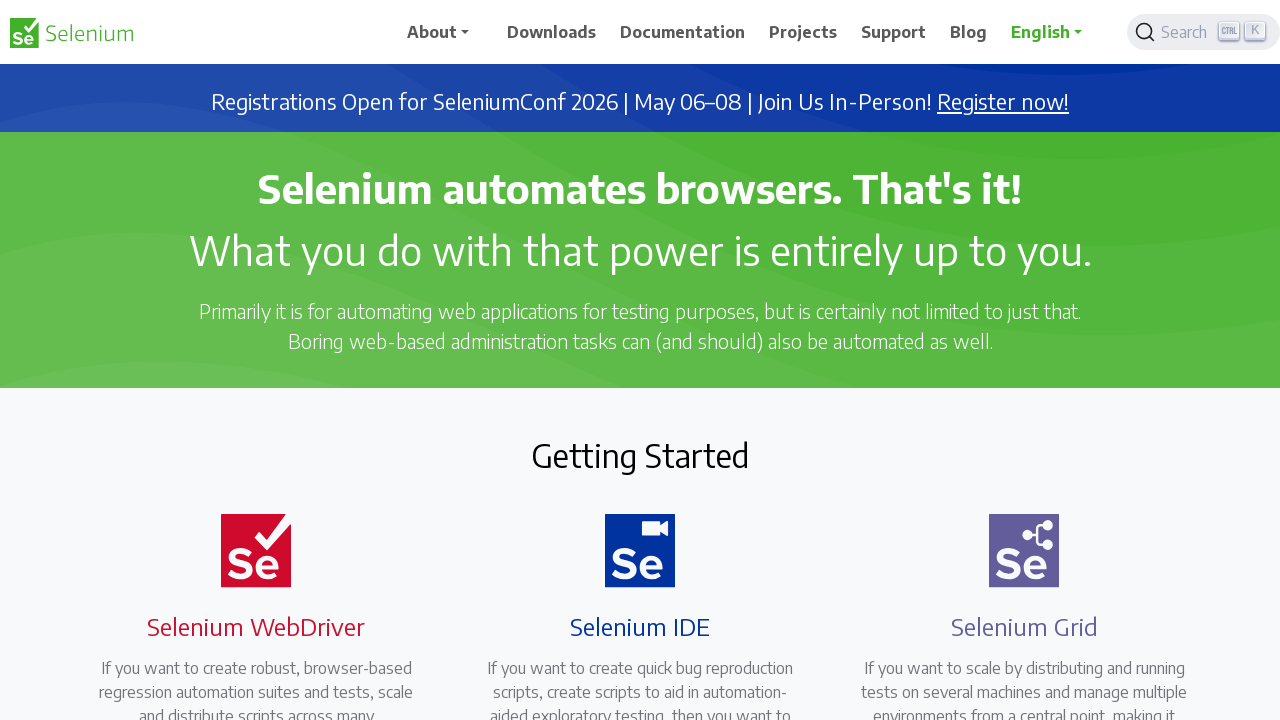

Switched back to original page
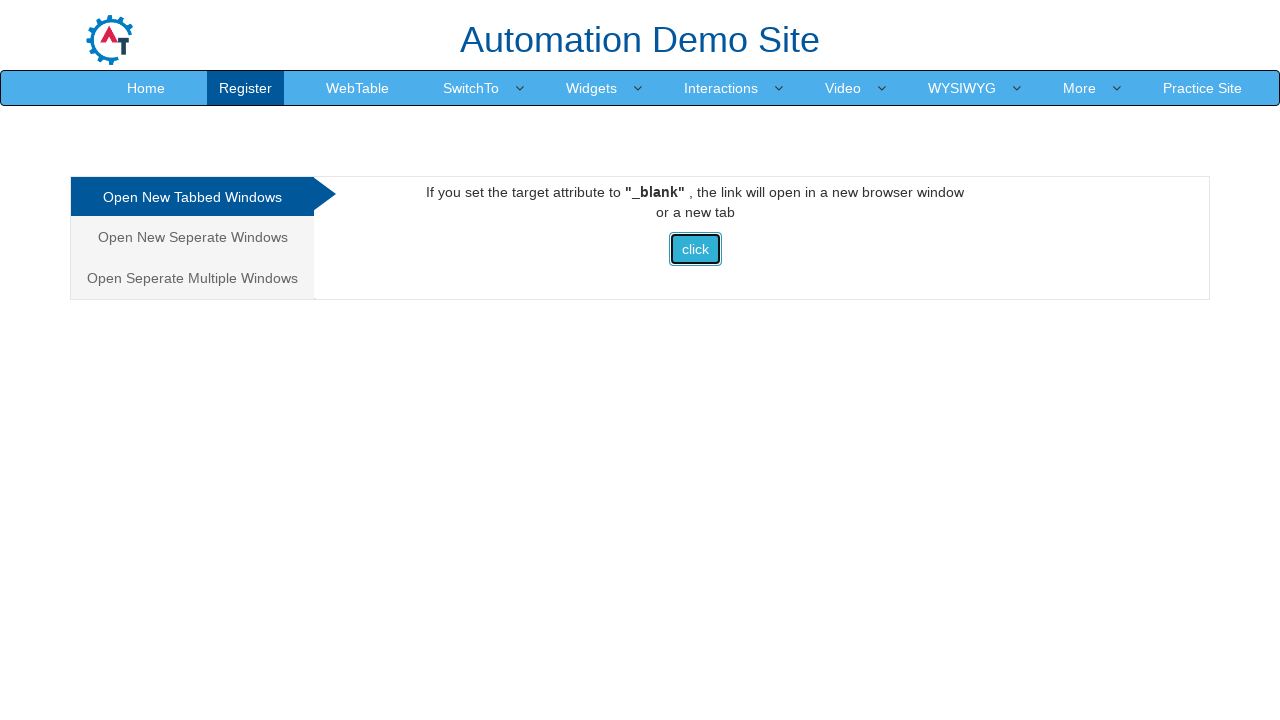

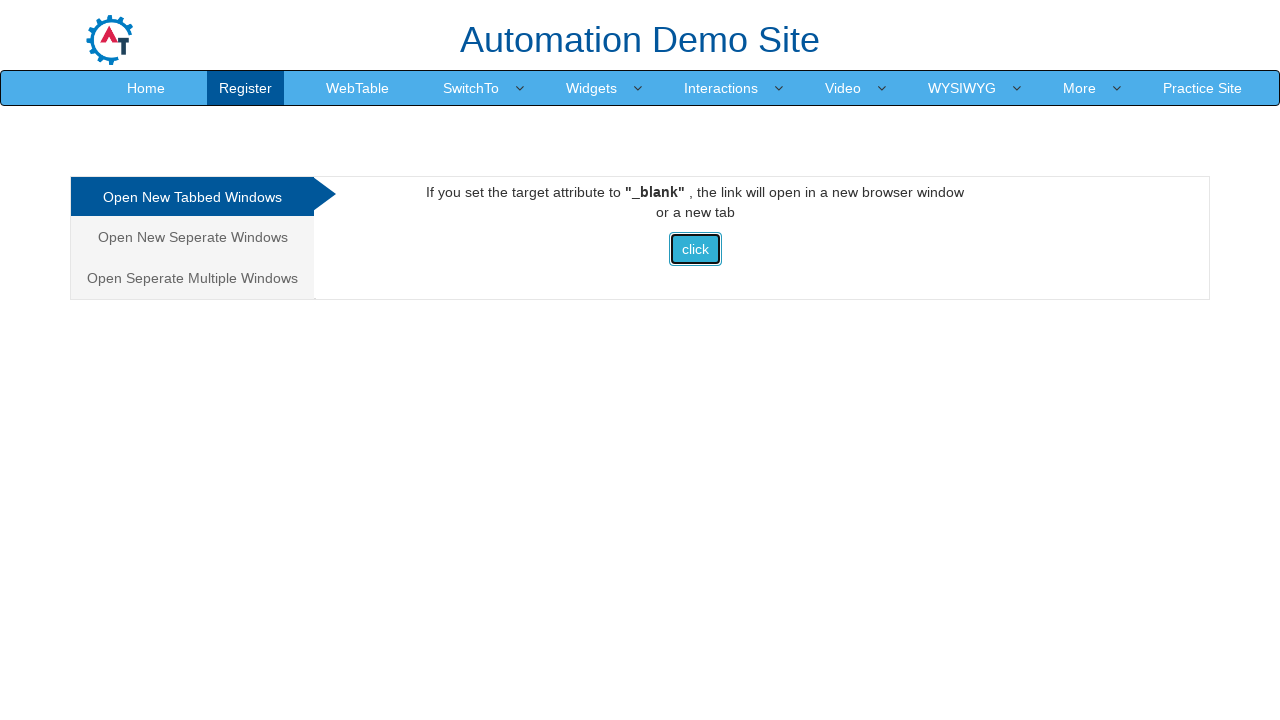